Tests navigation to the dropdown section by clicking on UI Testing Concepts and then the Dropdown option

Starting URL: https://demoapps.qspiders.com/

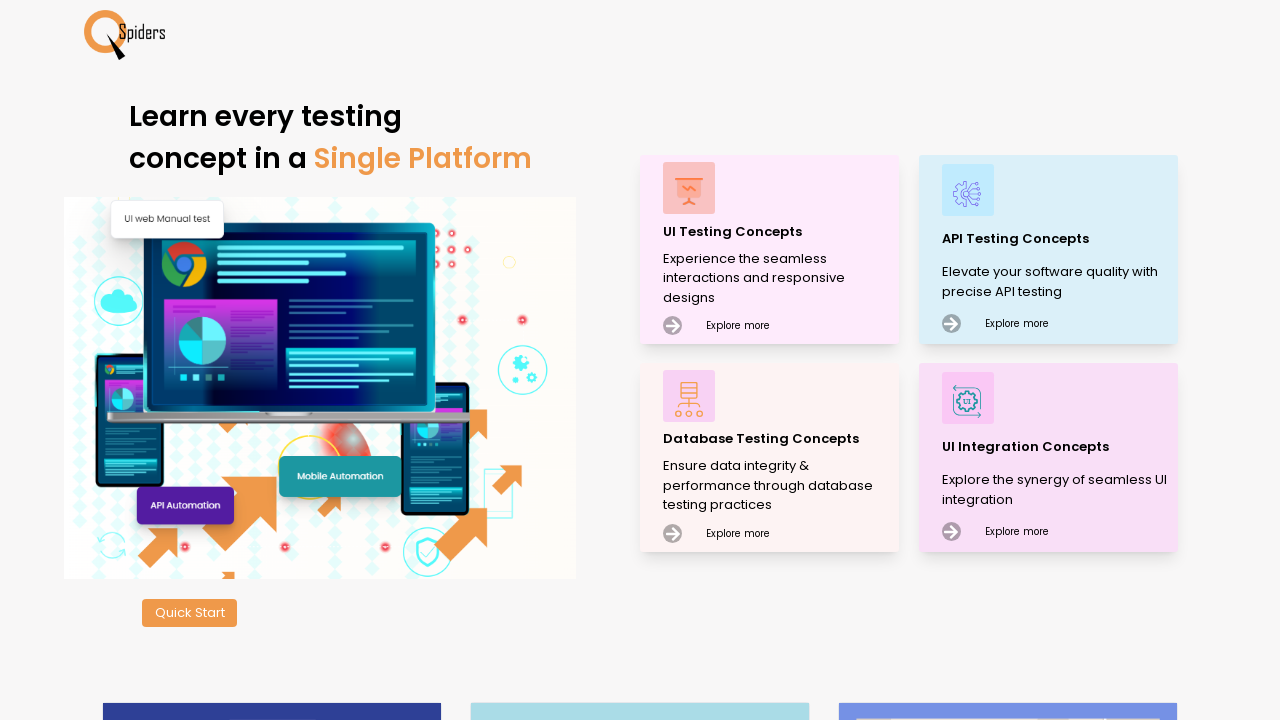

Clicked on UI Testing Concepts at (778, 232) on xpath=//p[text()='UI Testing Concepts']
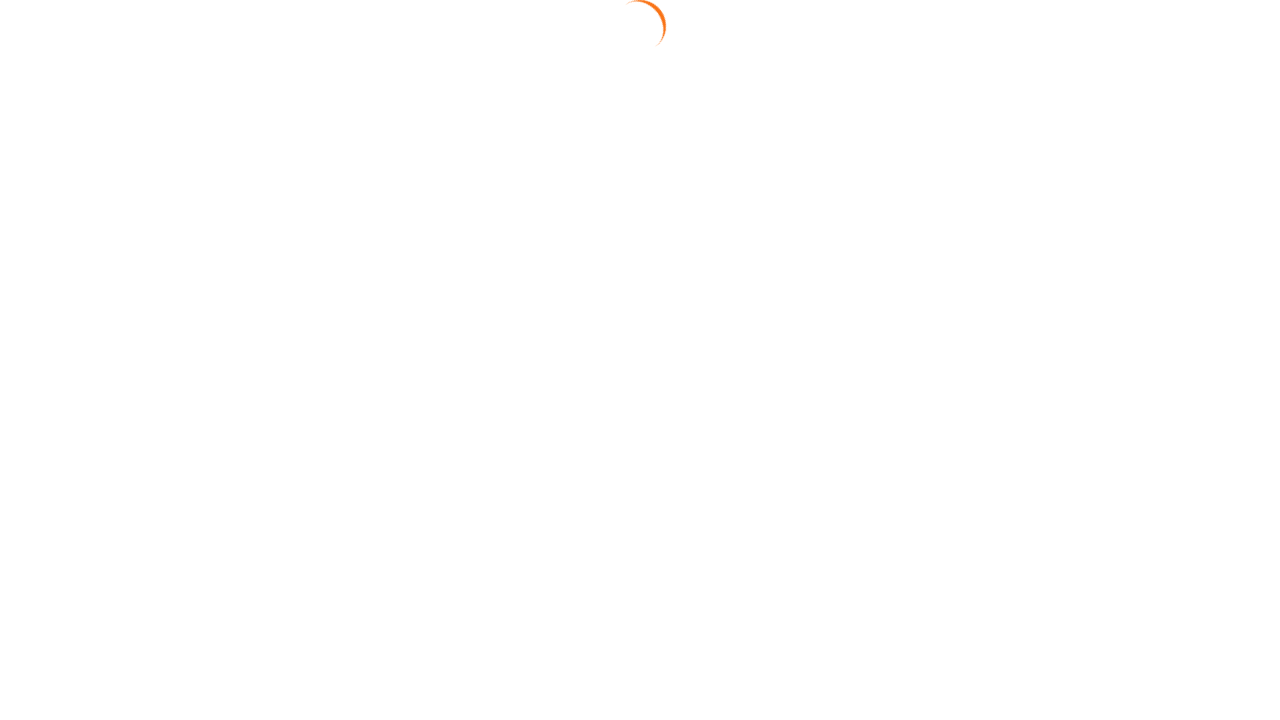

Clicked on Dropdown section at (52, 350) on xpath=//section[text()='Dropdown']
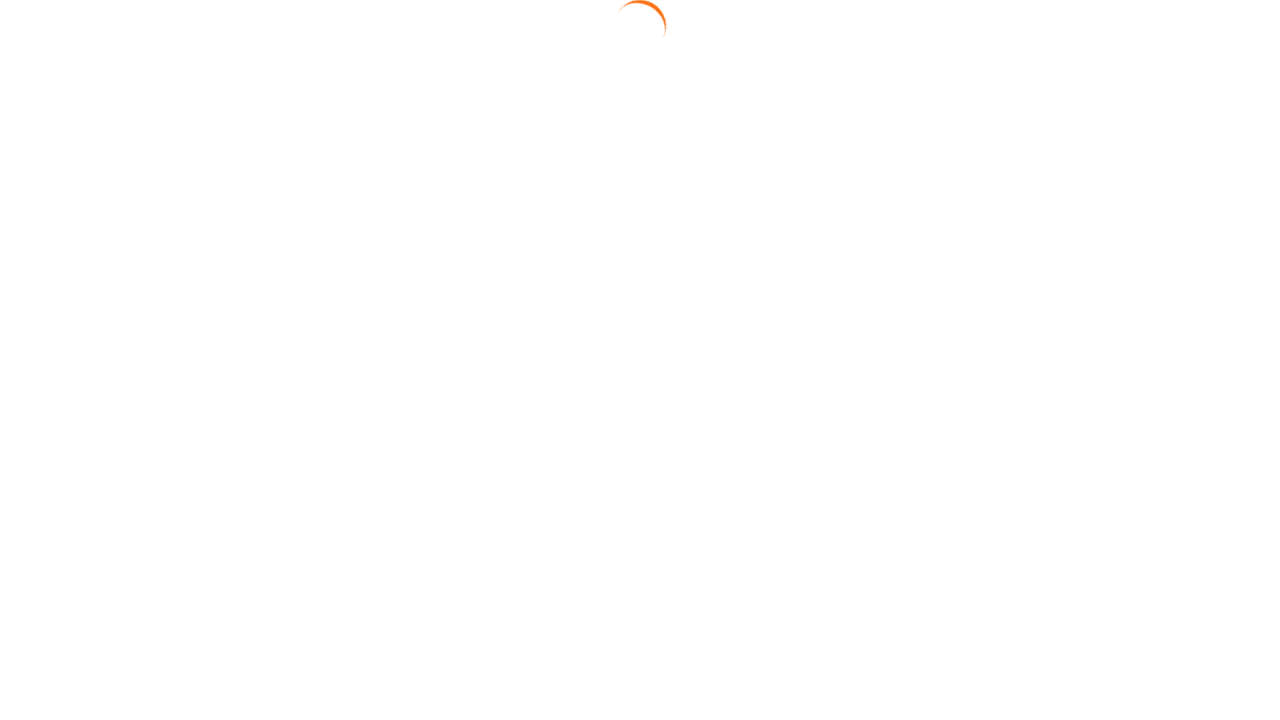

Dropdown element with id 'select3' is now visible
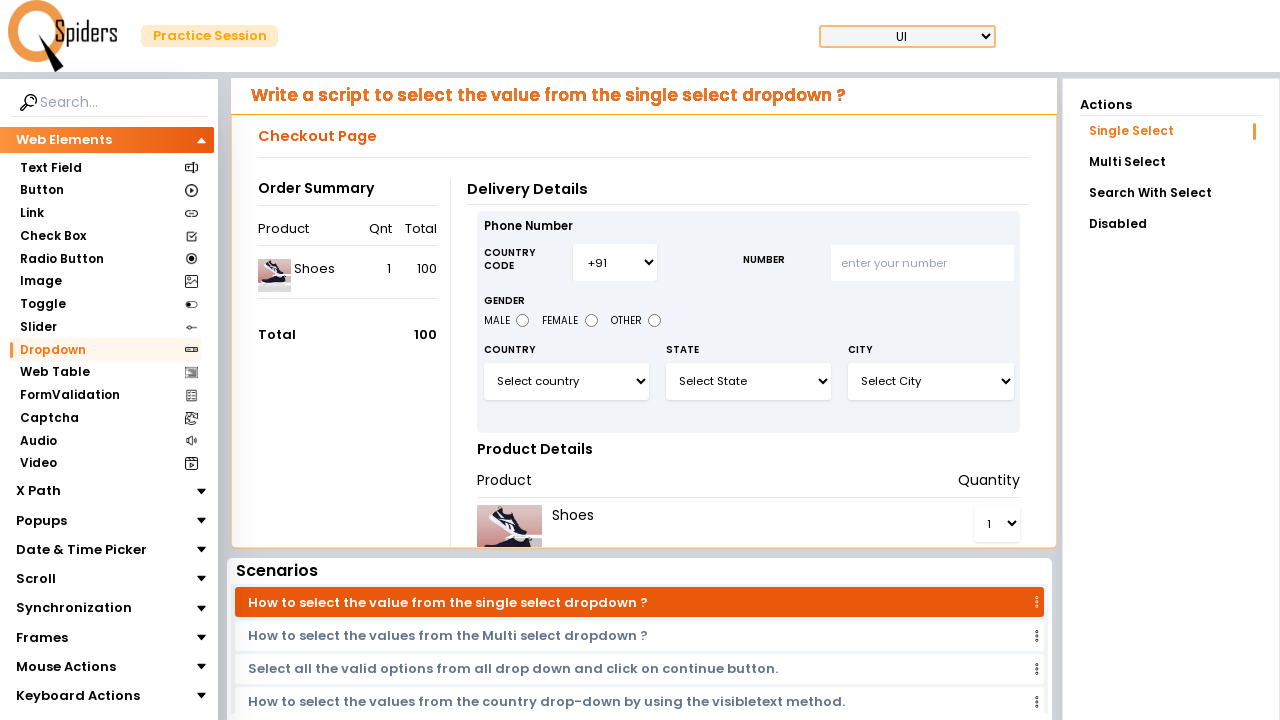

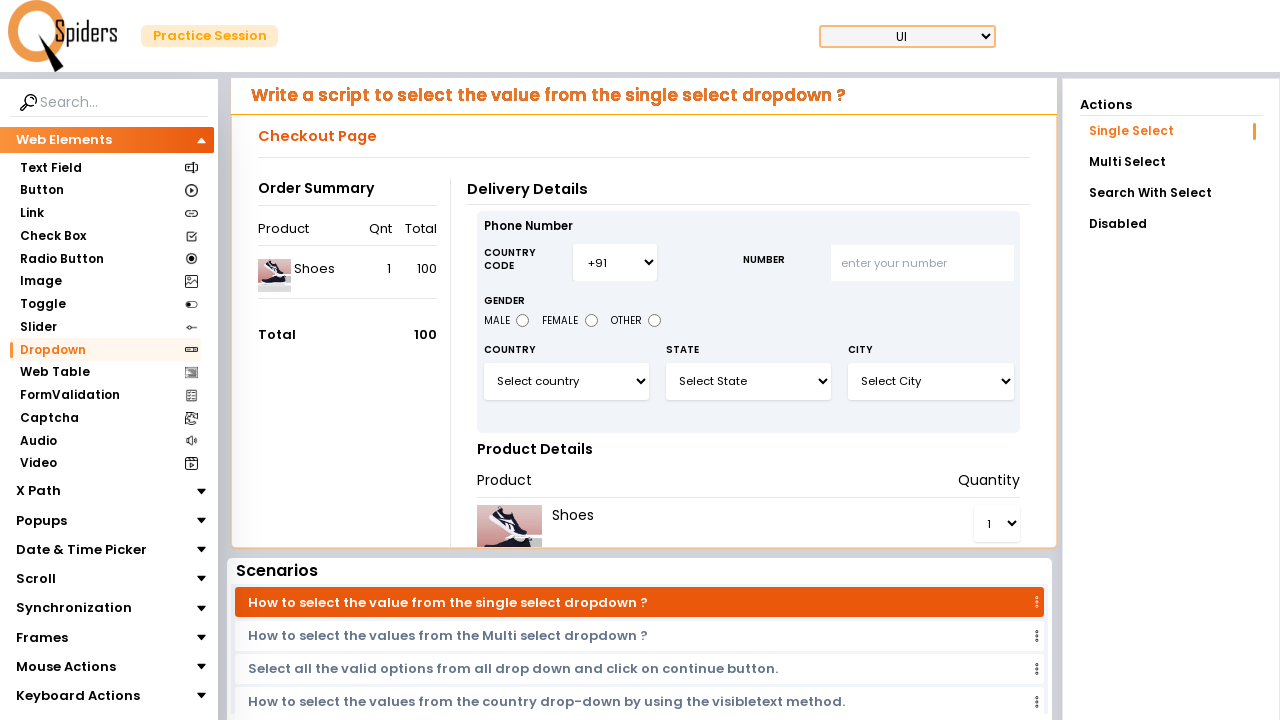